Tests radio button functionality by clicking three different radio buttons using different selector strategies (ID, CSS selector, and XPath)

Starting URL: https://formy-project.herokuapp.com/radiobutton

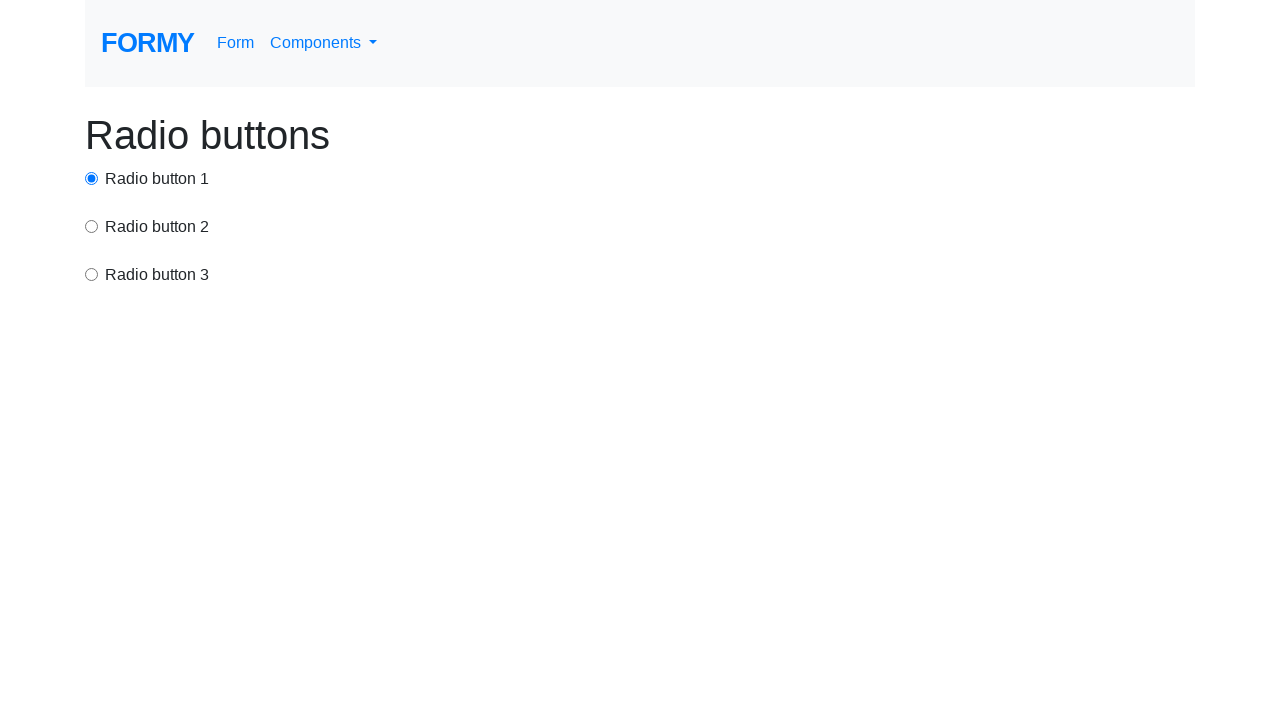

Clicked first radio button using ID selector at (92, 178) on #radio-button-1
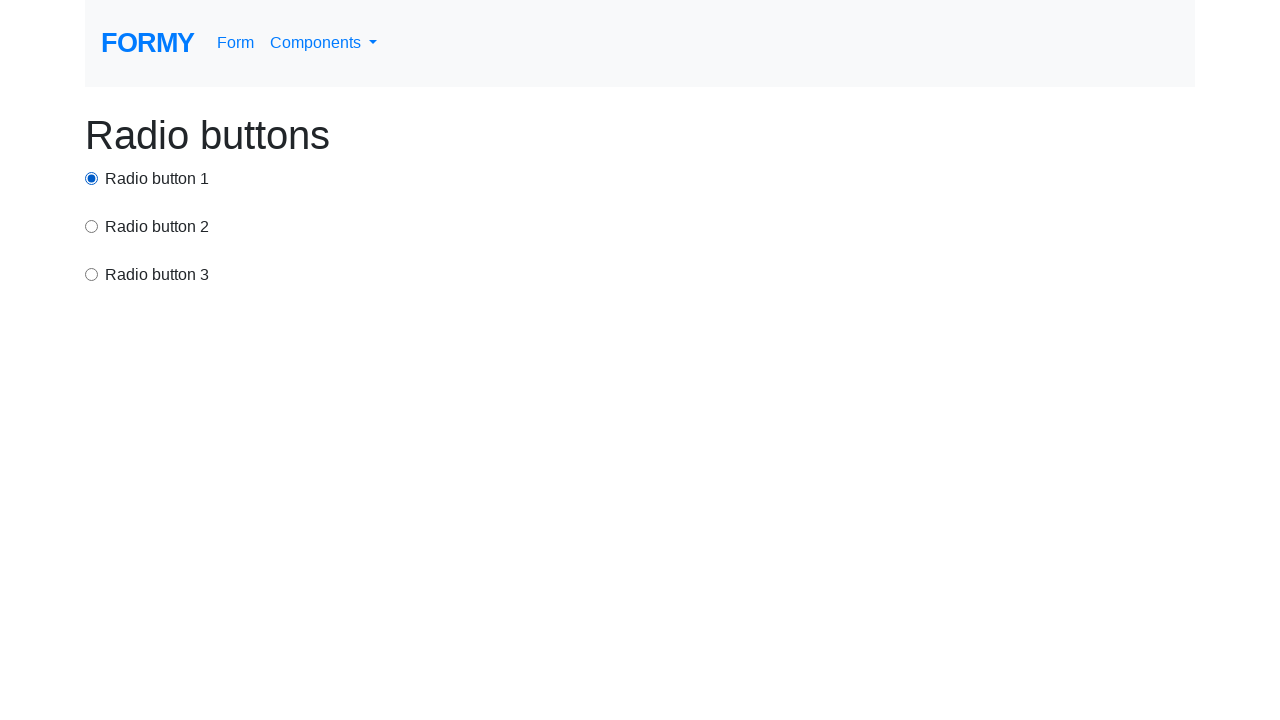

Clicked second radio button using CSS selector at (92, 226) on input[value='option2']
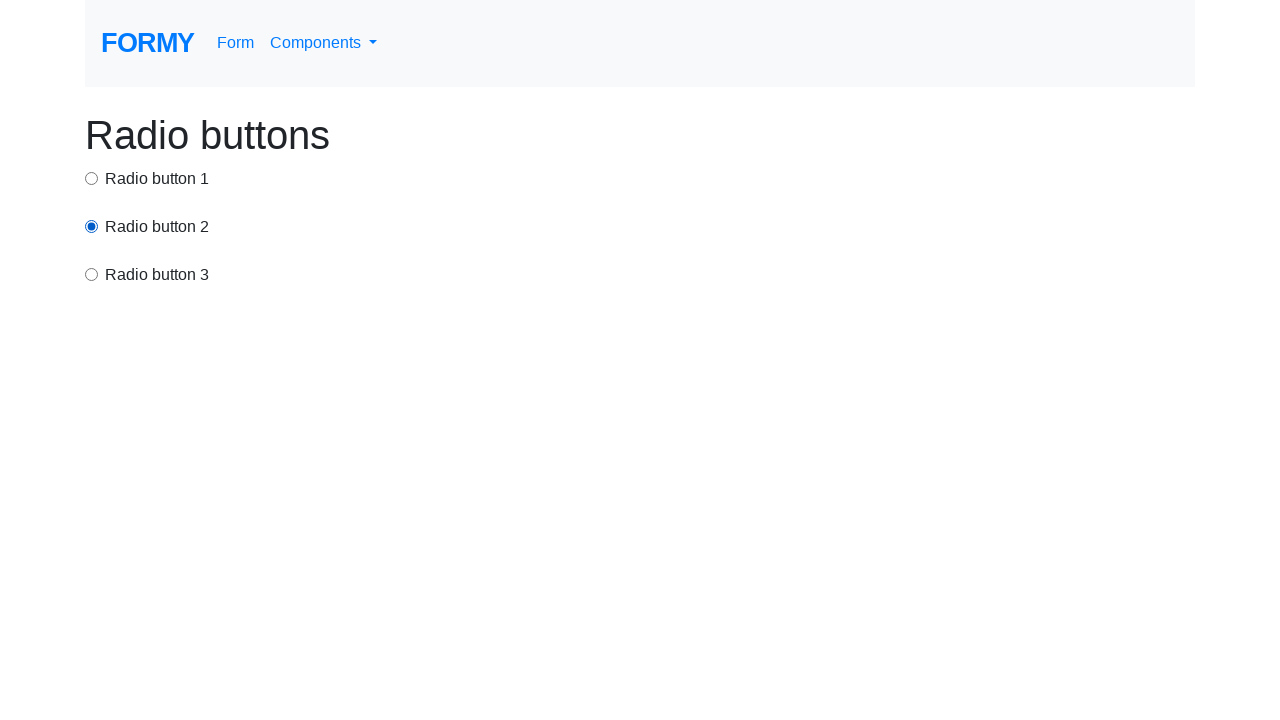

Clicked third radio button using XPath selector at (92, 274) on xpath=//html/body/div/div[3]/input
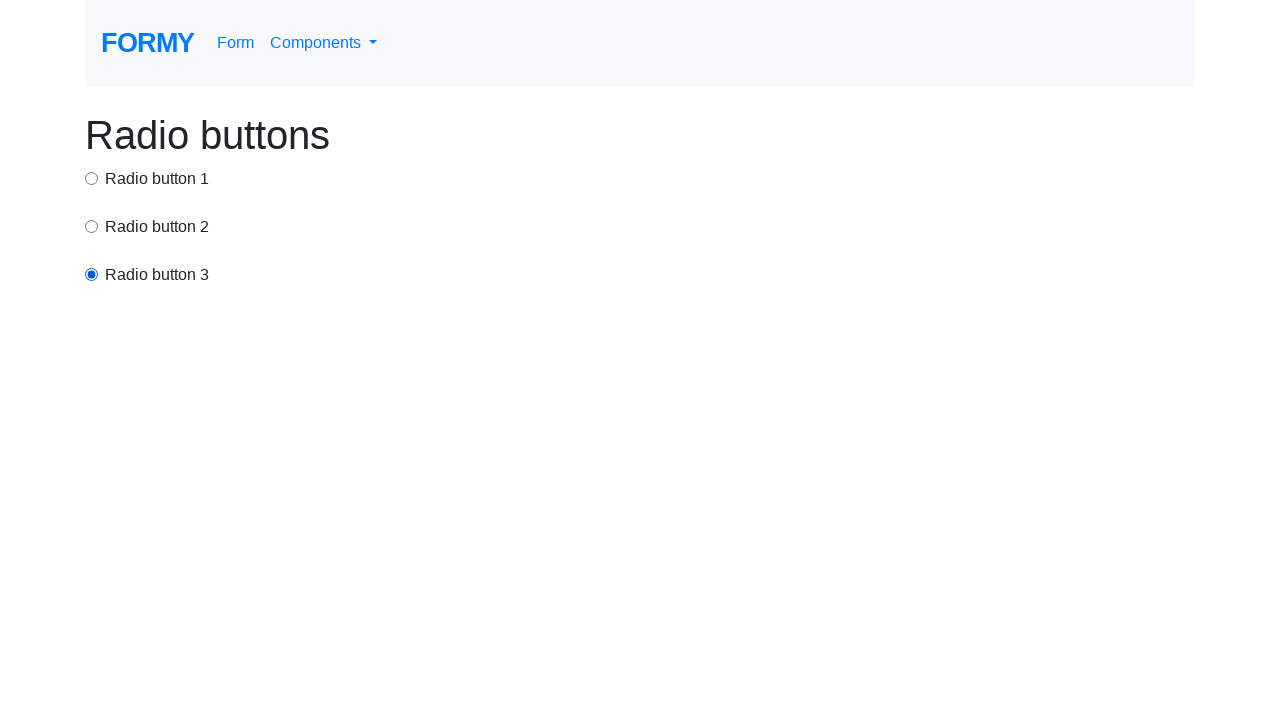

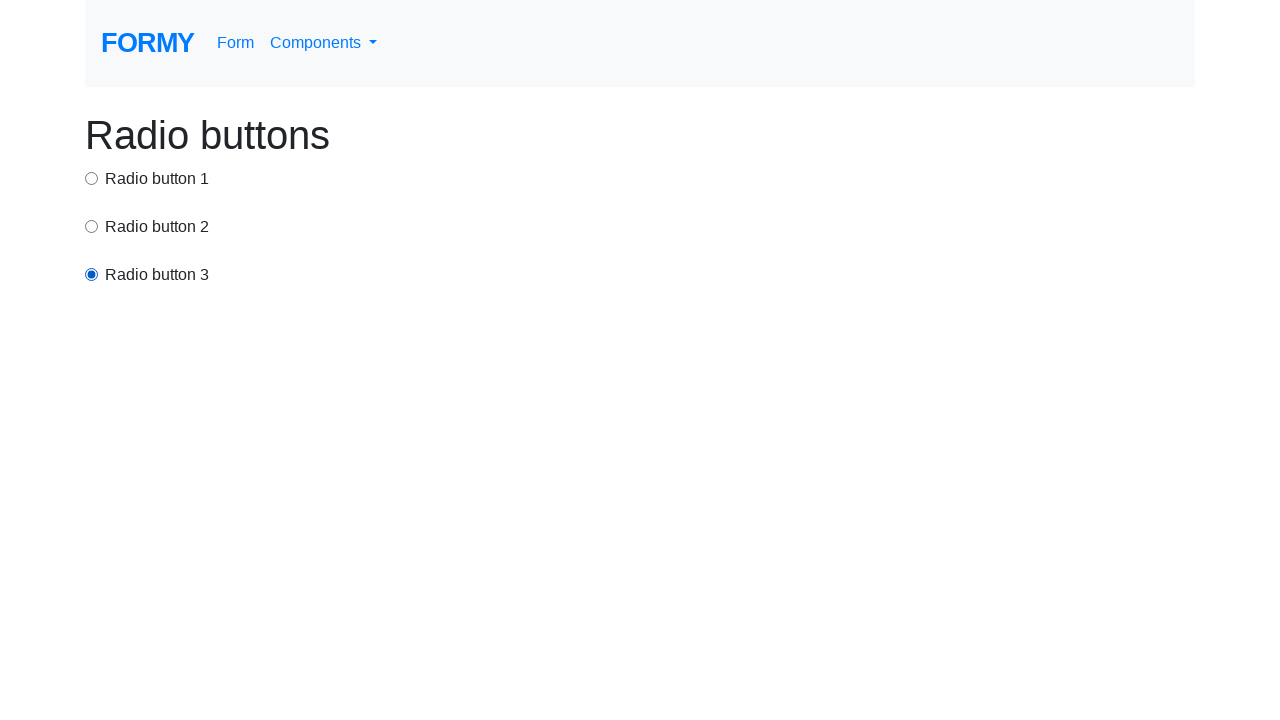